Tests a simple form by filling in first name, last name, city, and country fields using different locator strategies, then submitting the form.

Starting URL: http://suninjuly.github.io/simple_form_find_task.html

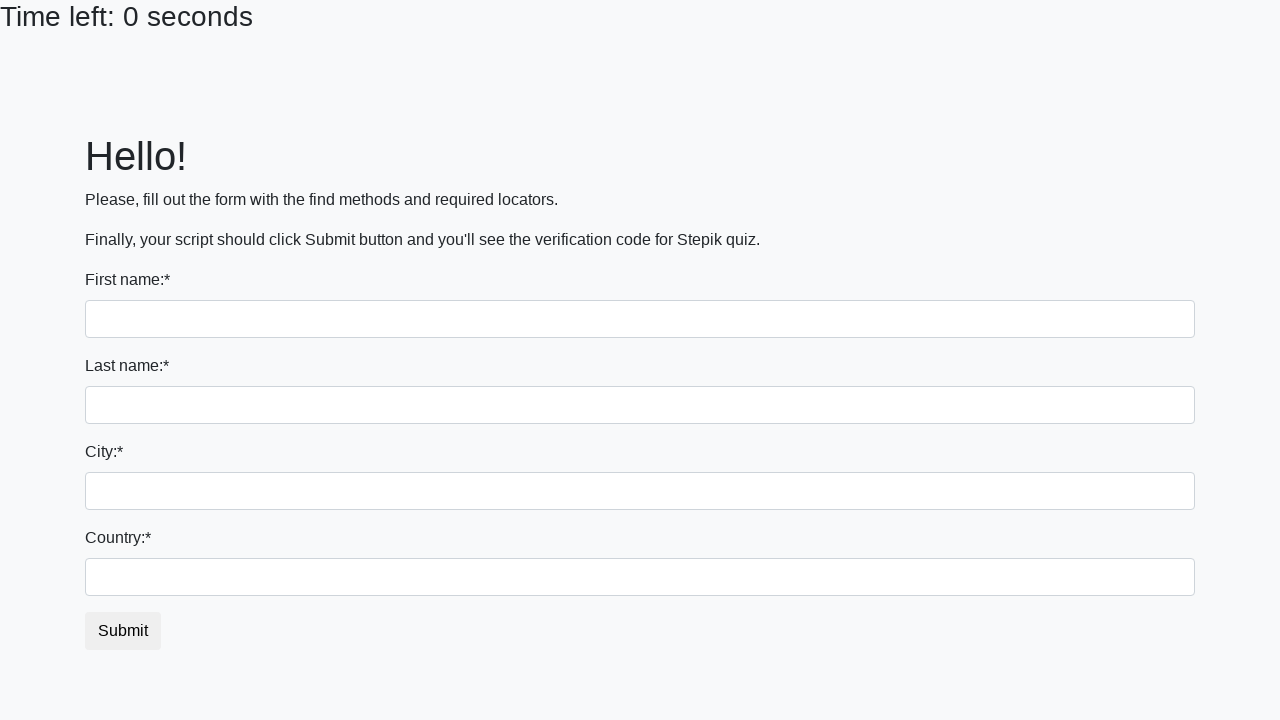

Filled first name field with 'Ivan' on input
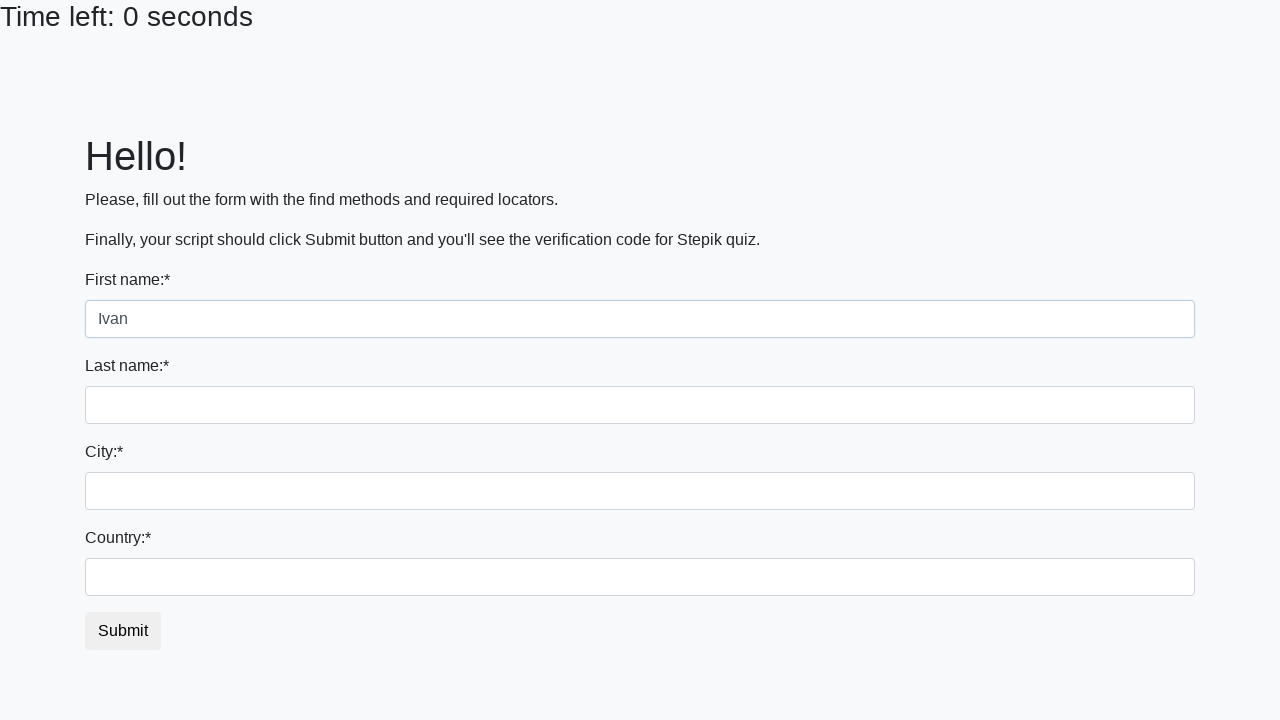

Filled last name field with 'Petrov' on input[name='last_name']
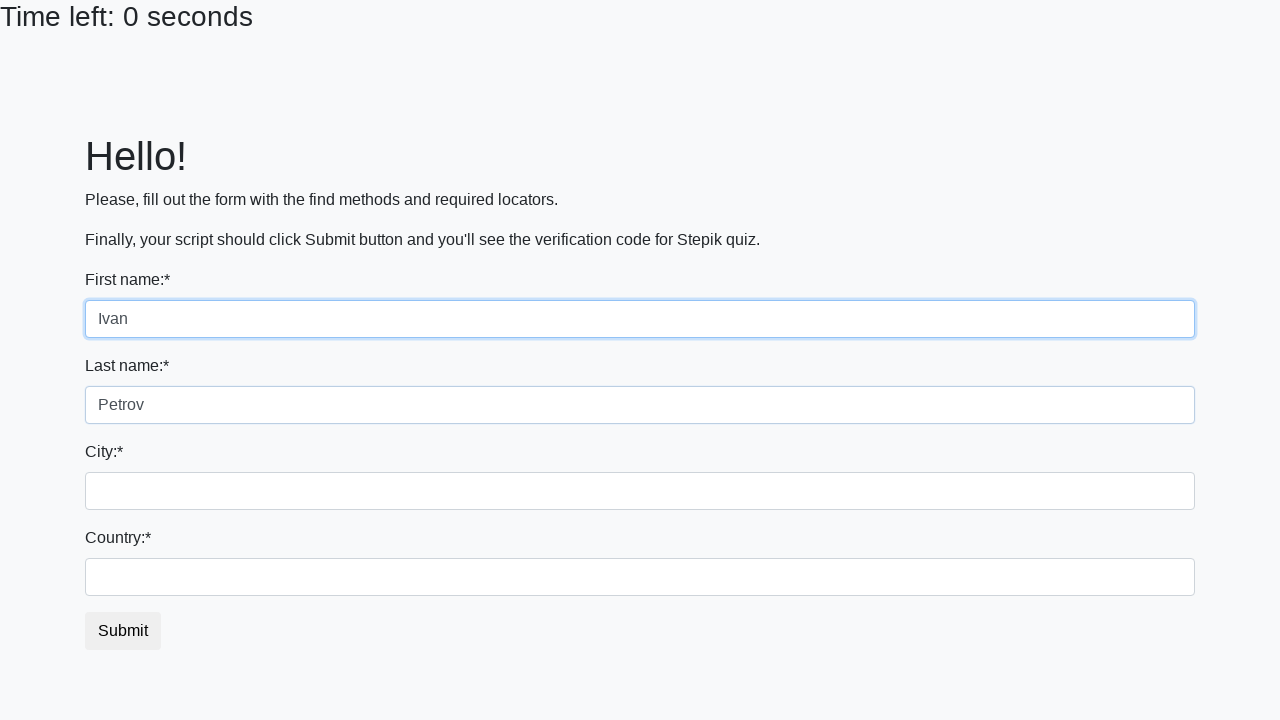

Filled city field with 'Smolensk' on .form-control.city
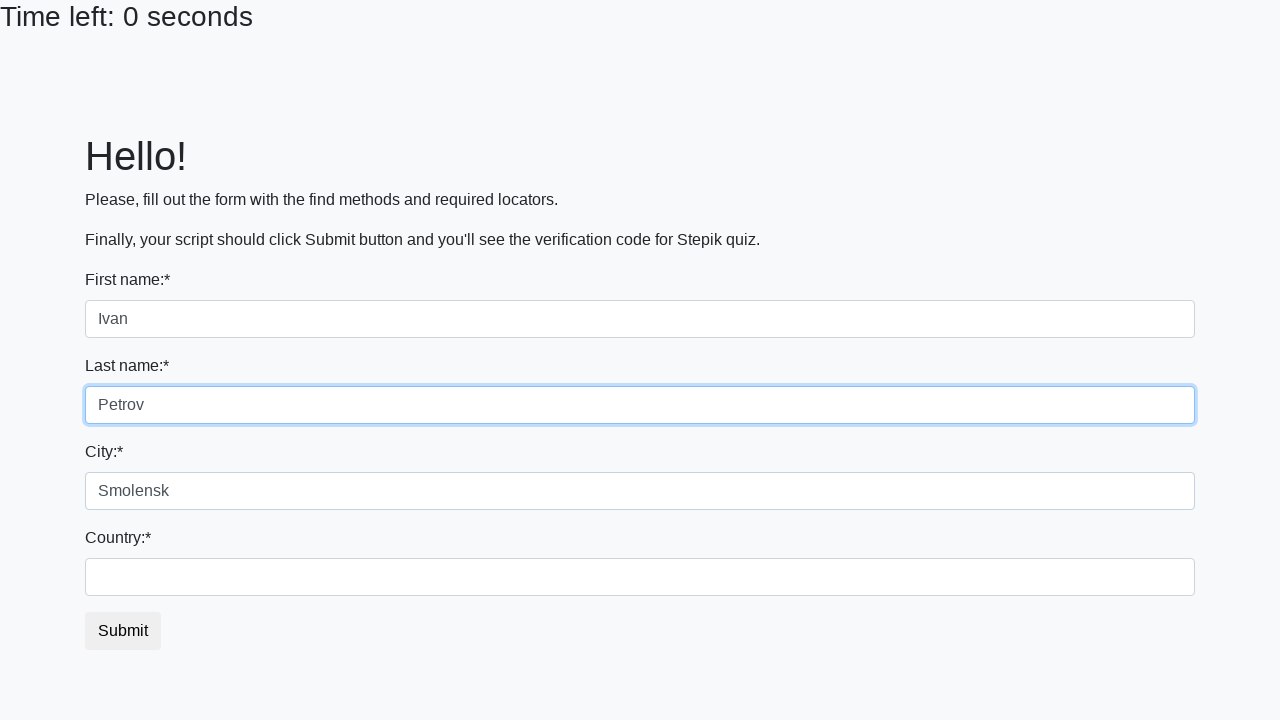

Filled country field with 'Russia' on #country
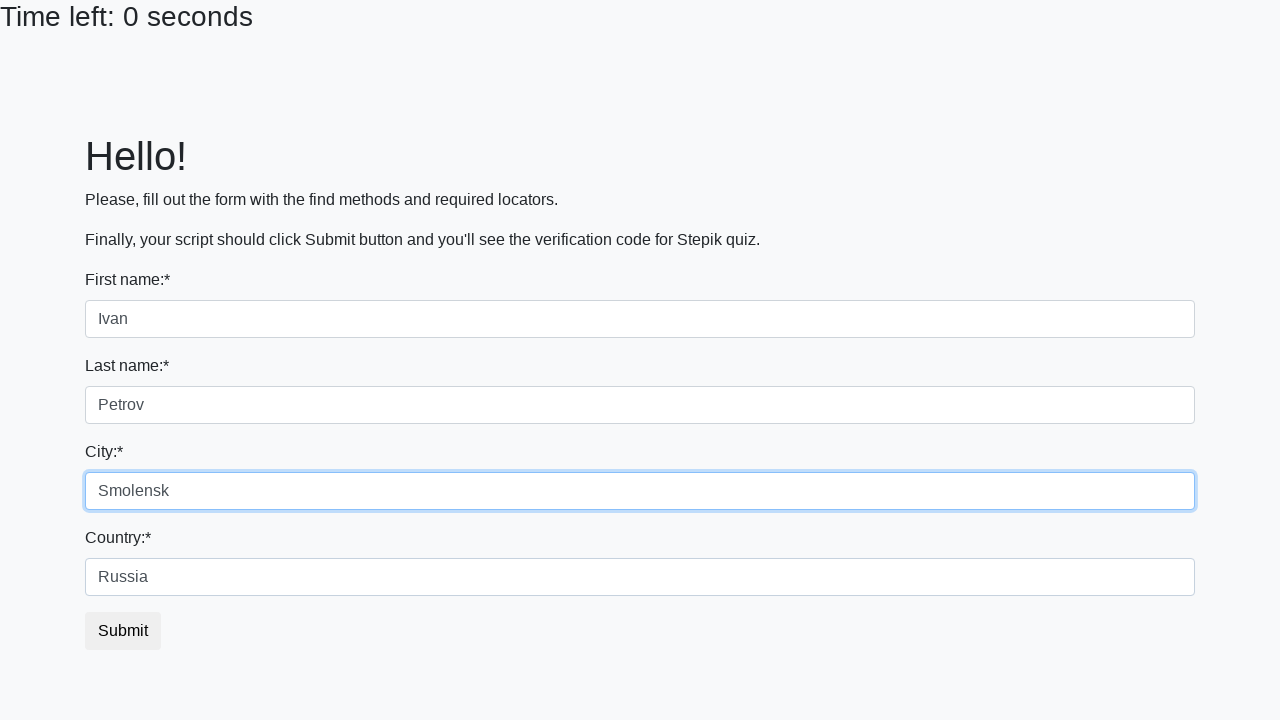

Clicked submit button to submit the form at (123, 631) on button.btn
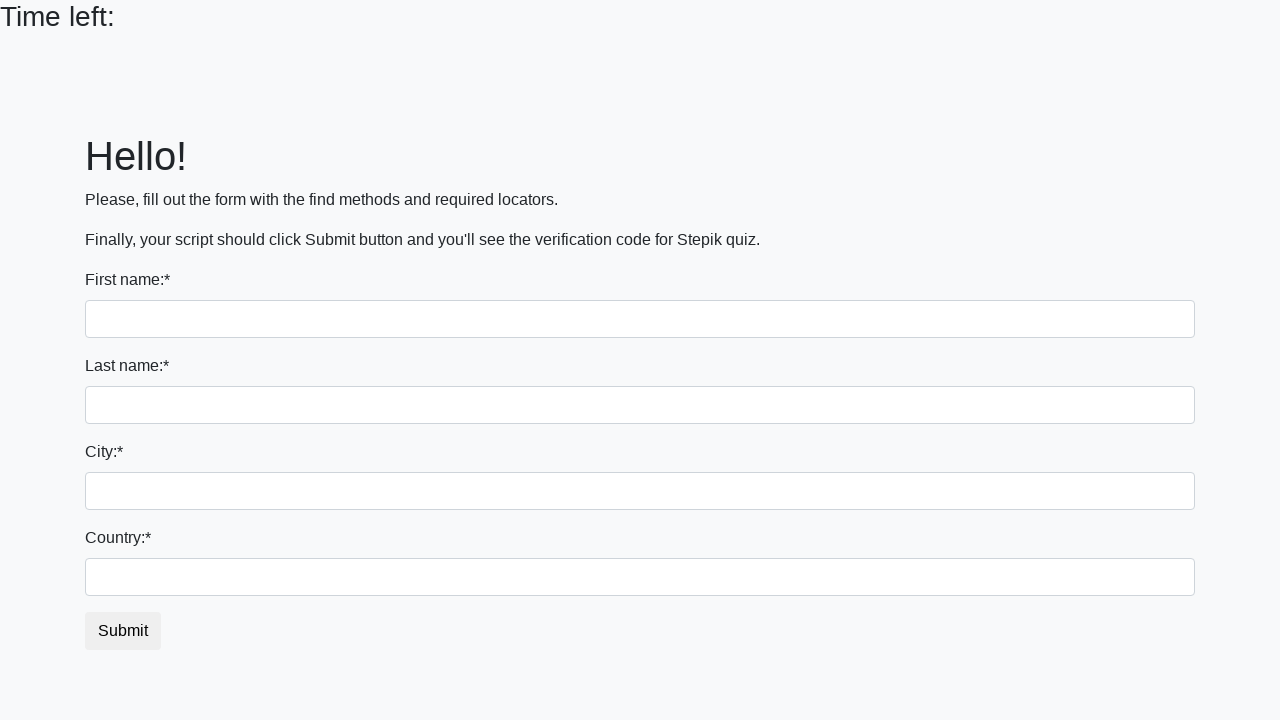

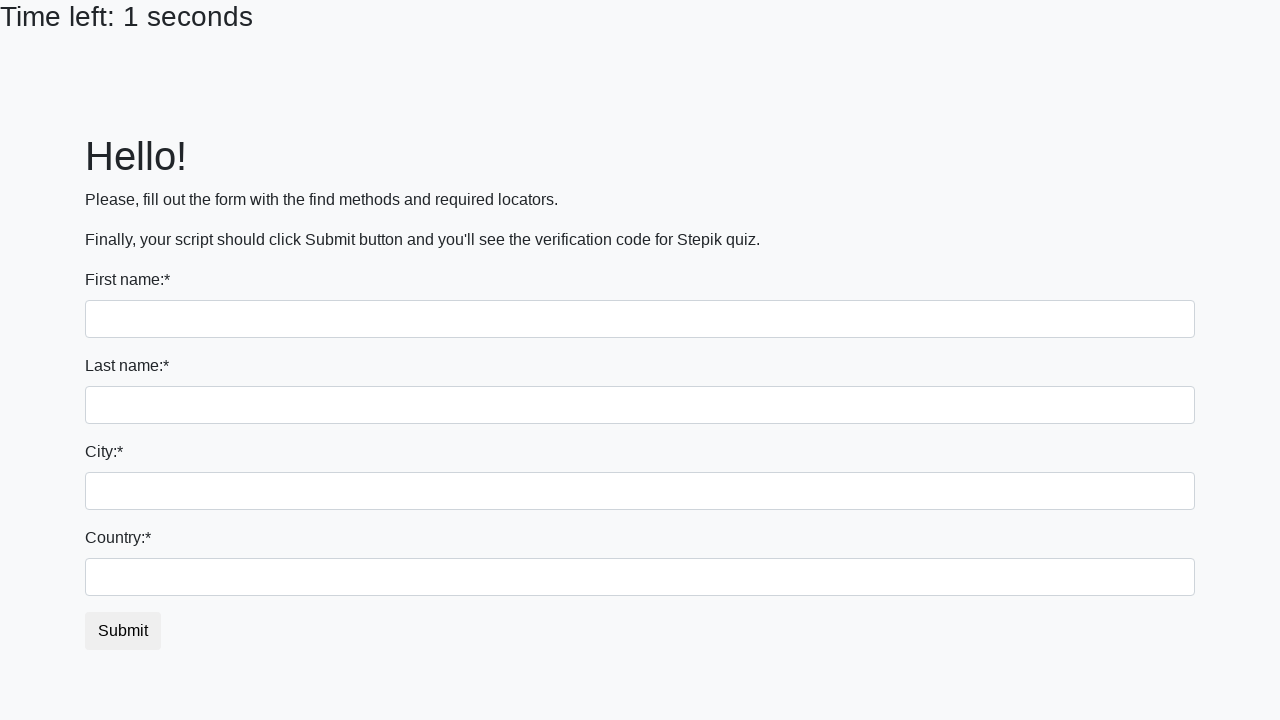